Tests a dynamic table by clicking to open a data input area, entering JSON data, refreshing the table, and verifying the table contents are populated correctly.

Starting URL: https://testpages.herokuapp.com/styled/tag/dynamic-table.html

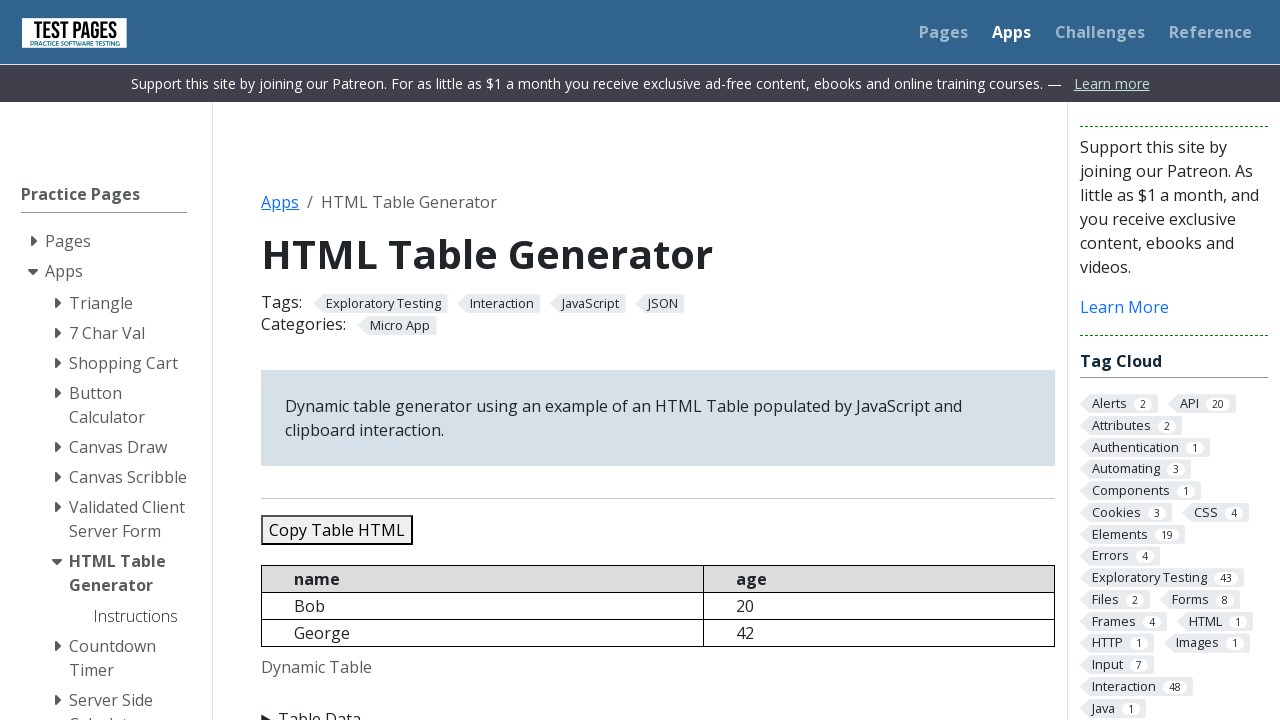

Clicked on 'Table Data' to open the input area at (658, 708) on xpath=//*[contains(text(), 'Table Data')]
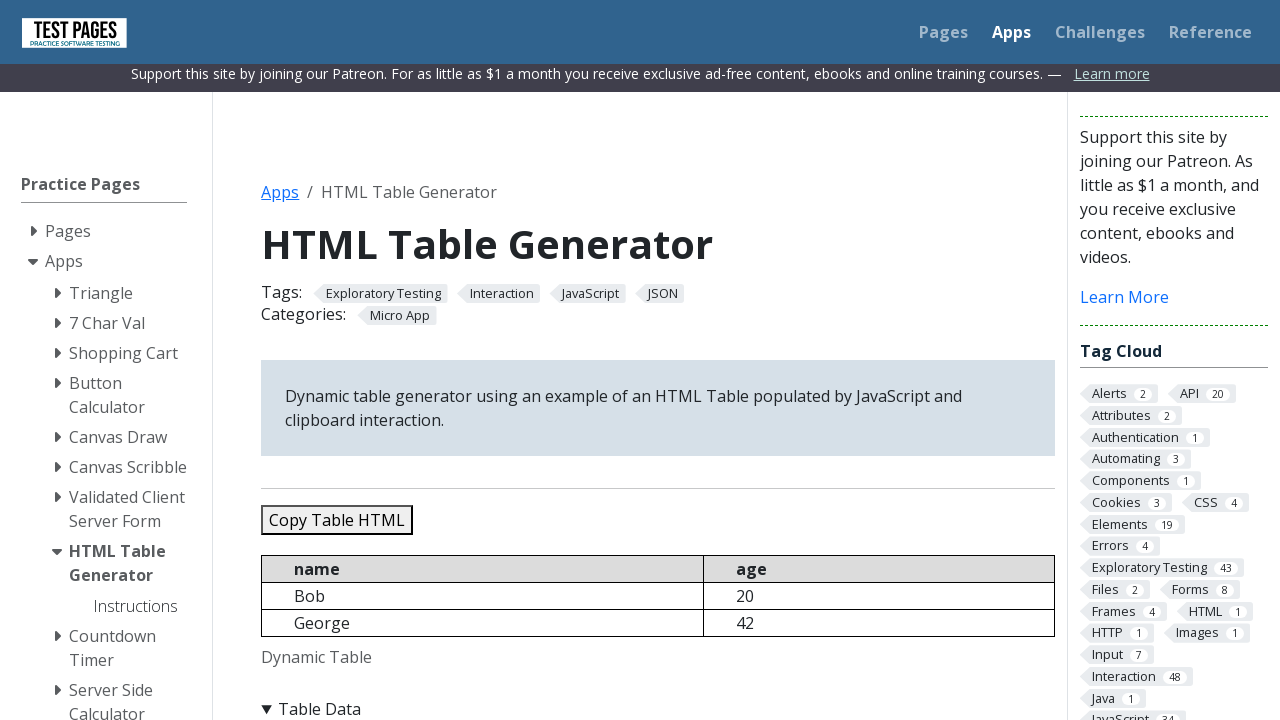

Entered JSON test data into the textarea on #jsondata
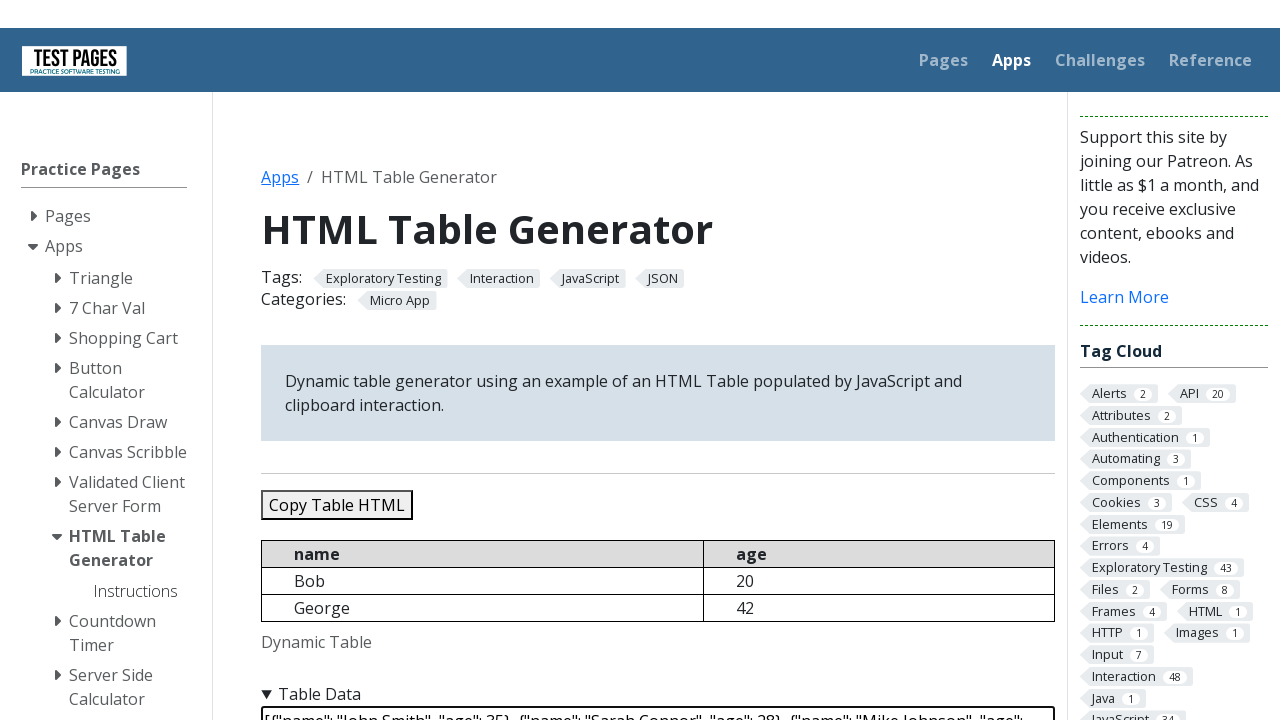

Clicked 'Refresh Table' button to populate the table at (359, 360) on #refreshtable
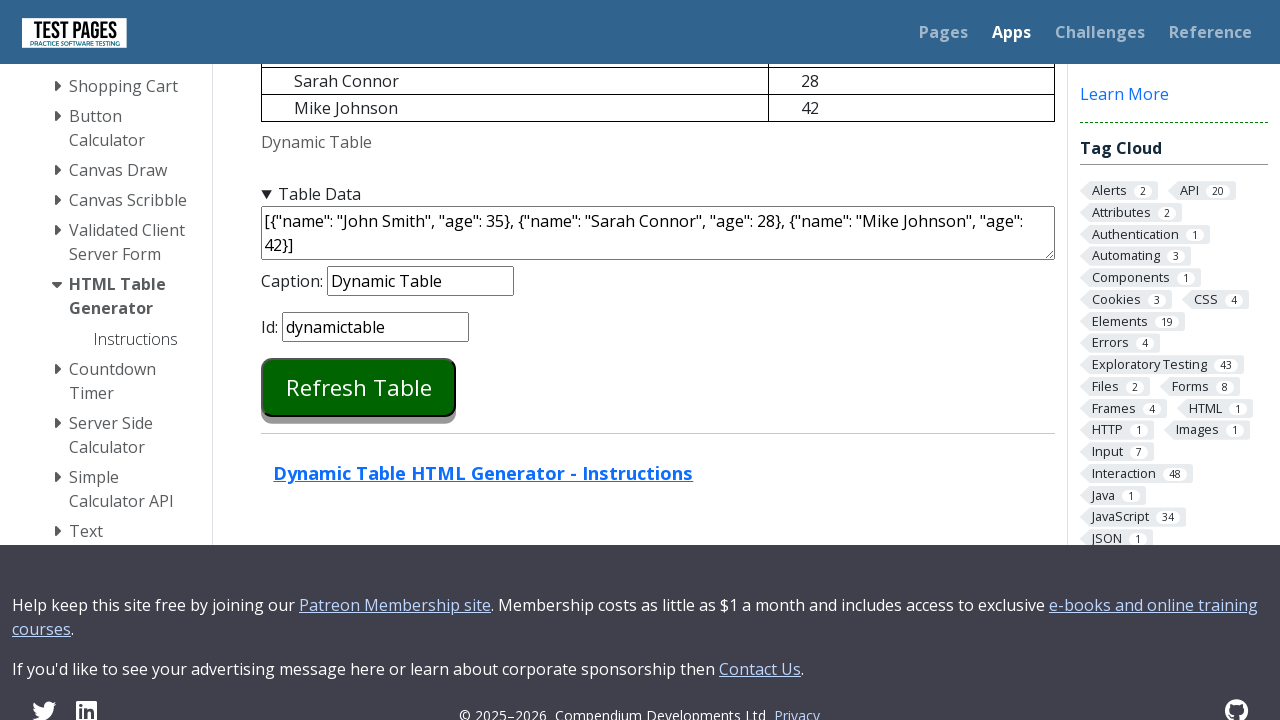

Waited for table to be populated
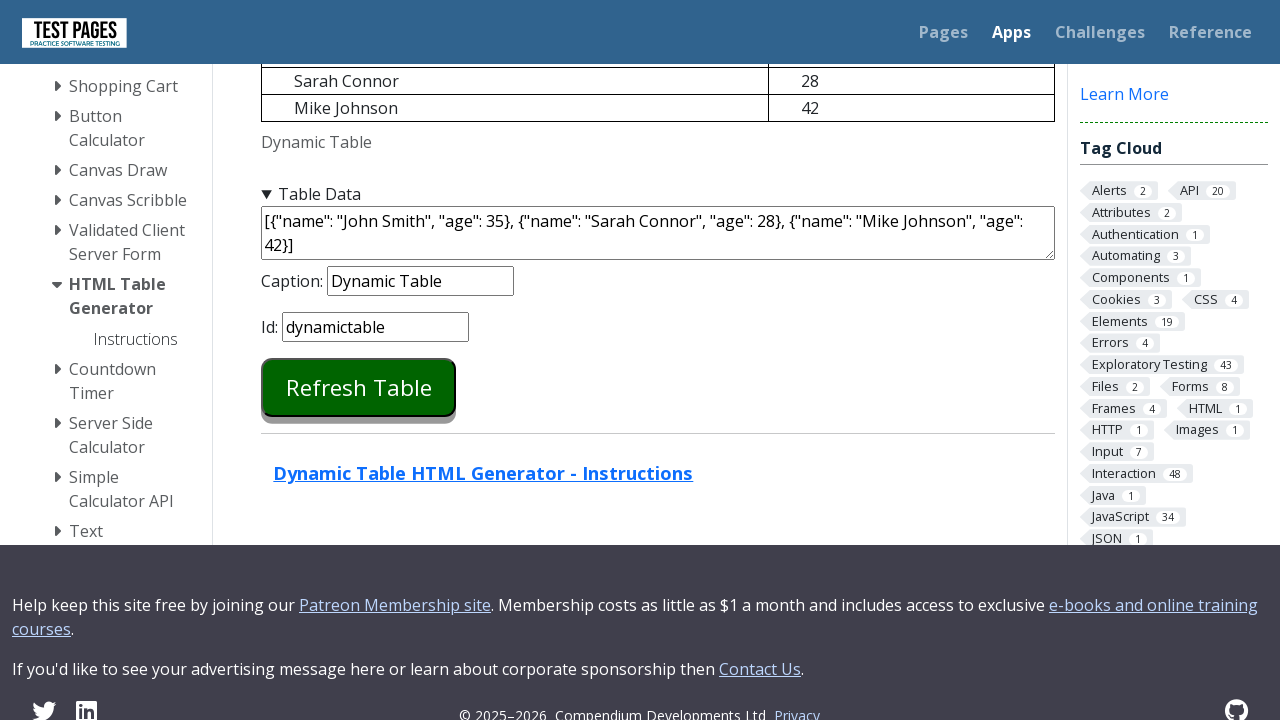

Verified table is populated by confirming #tablehere selector exists
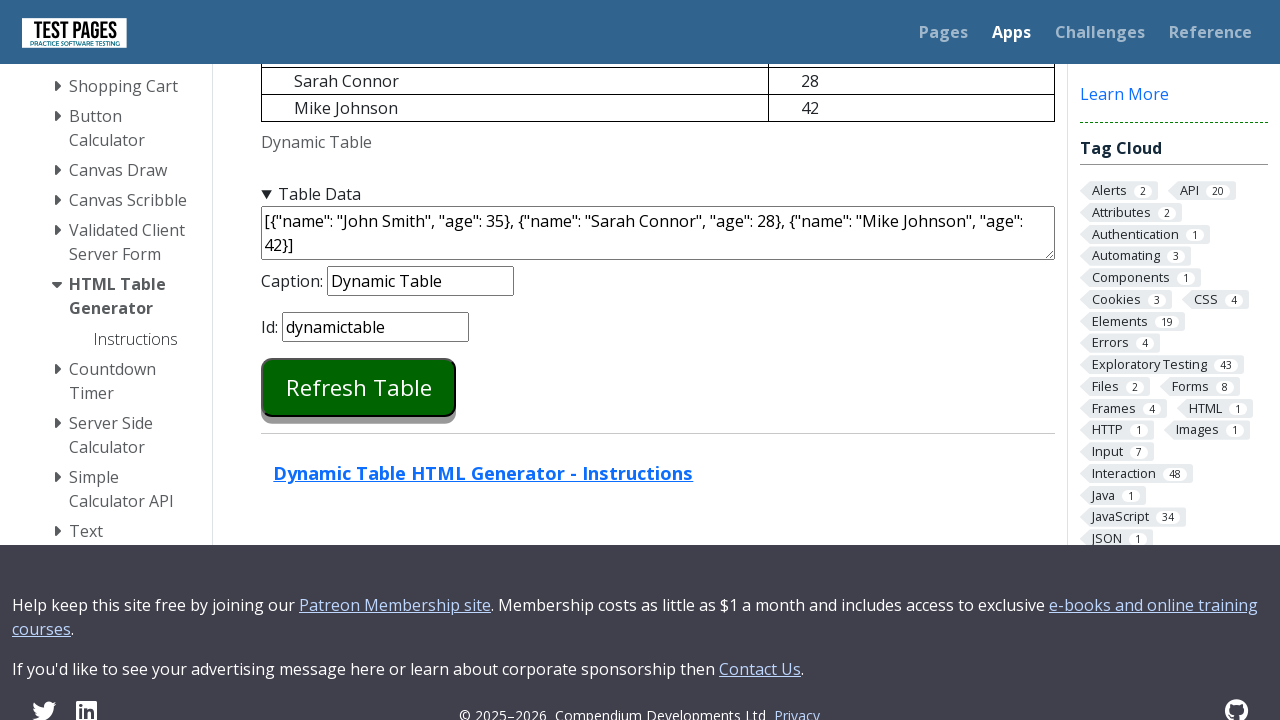

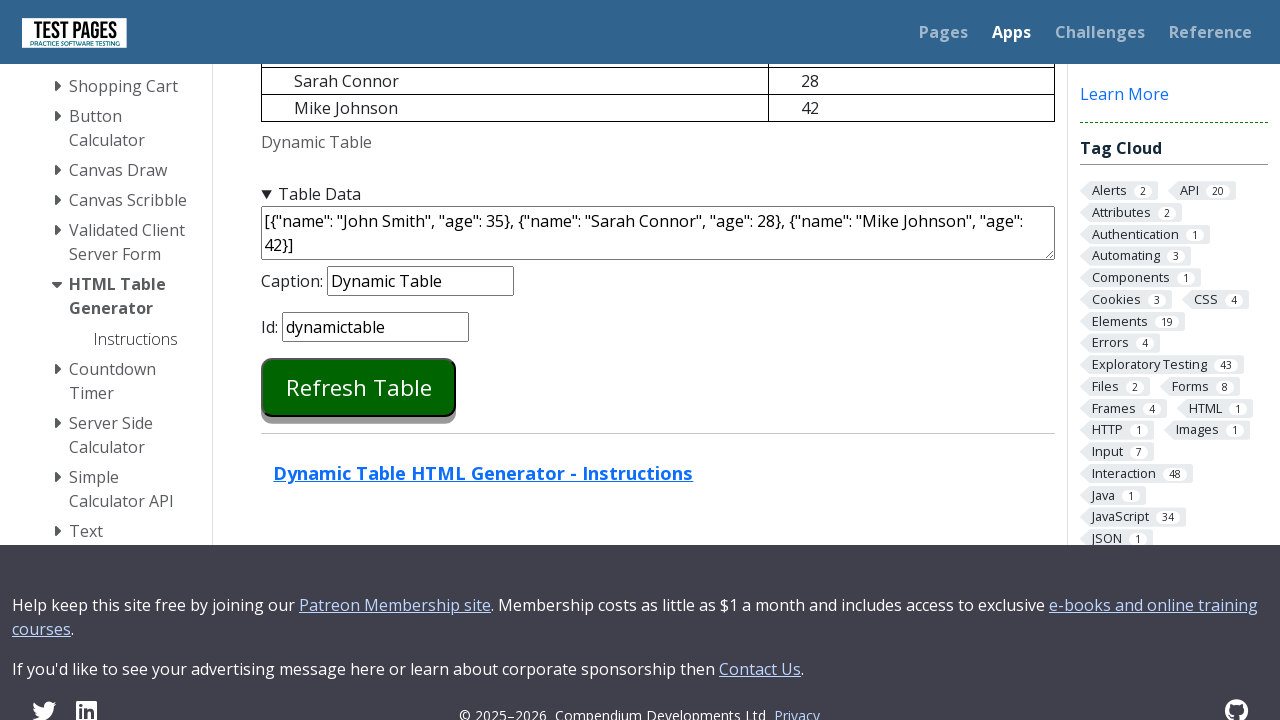